Tests navigation to A/B Testing page by clicking on the A/B Testing link and verifying the page title is "No A/B Test"

Starting URL: https://practice.cydeo.com/

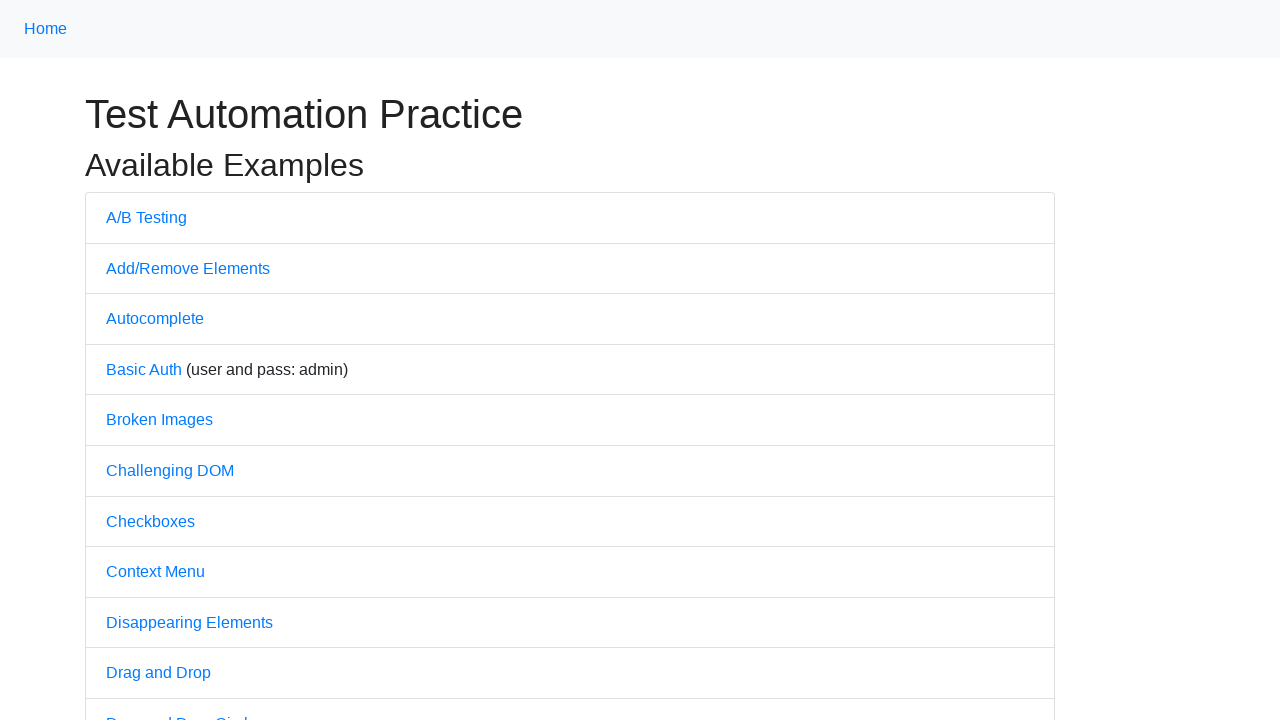

Retrieved header text from .h1y element
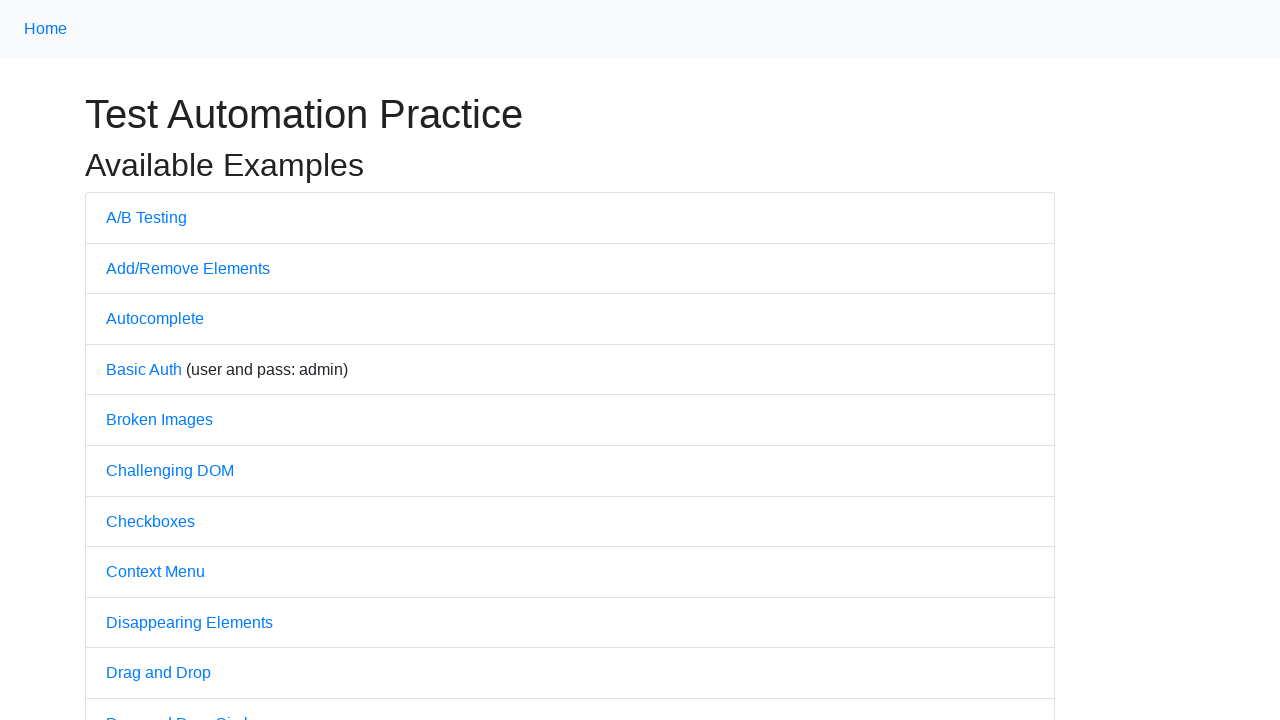

Clicked on A/B Testing link at (146, 217) on a:has-text('A/B')
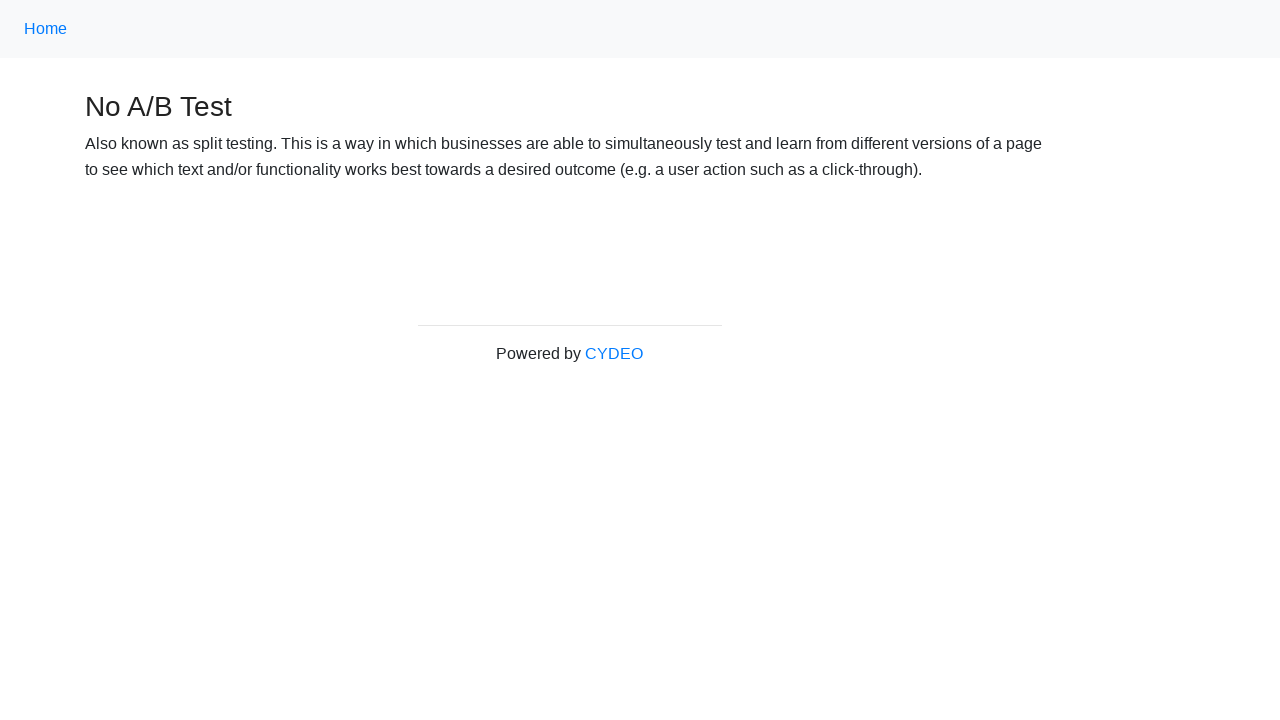

Waited for page to reach domcontentloaded state
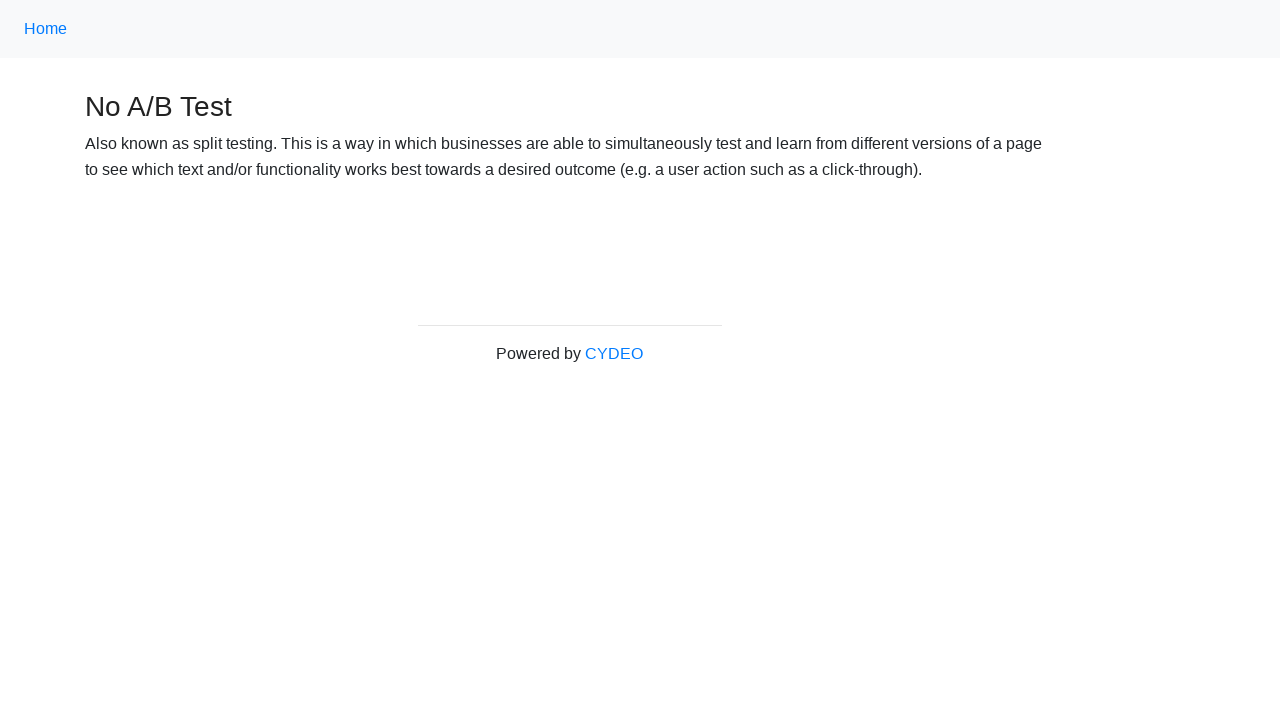

Retrieved page title
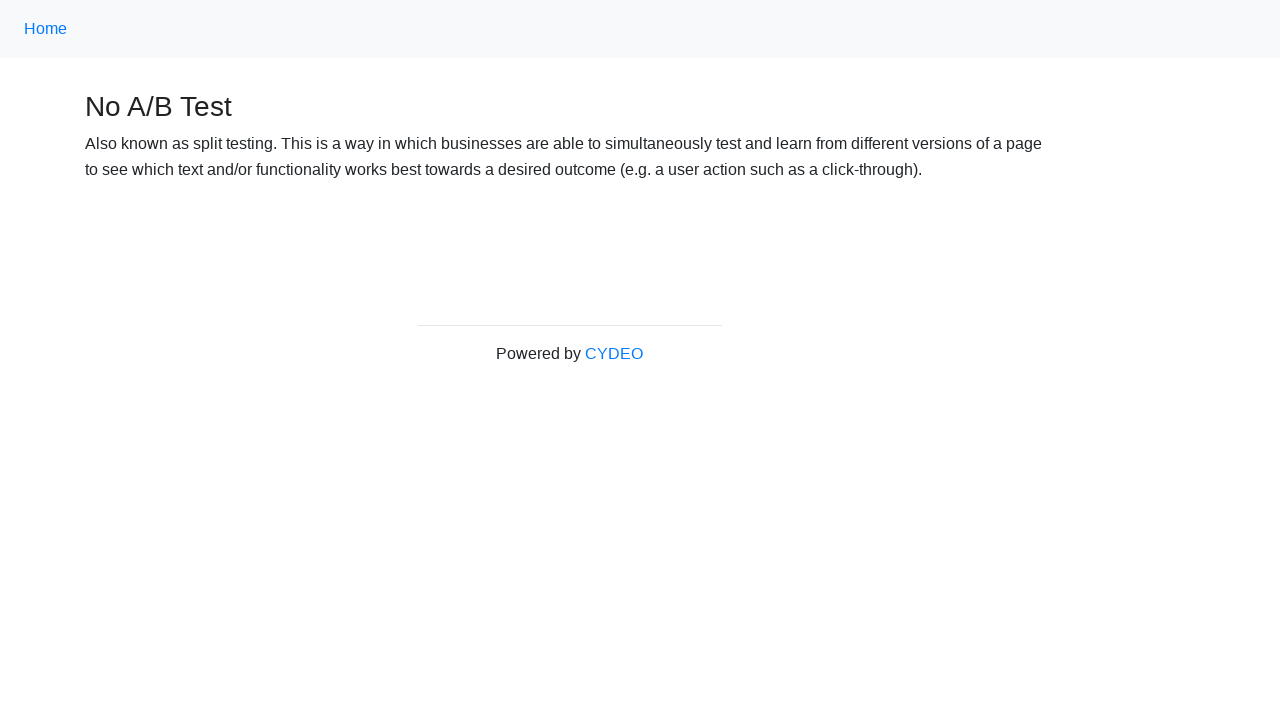

Test PASSED: Page title is 'No A/B Test' as expected
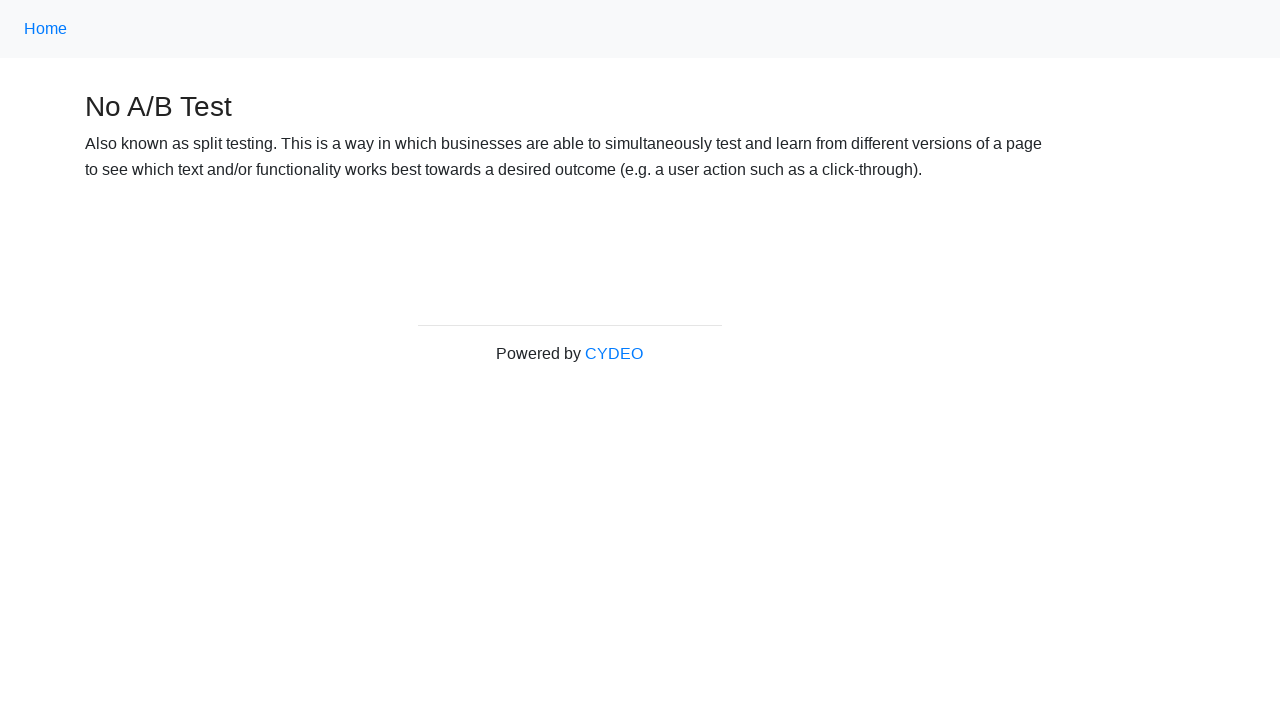

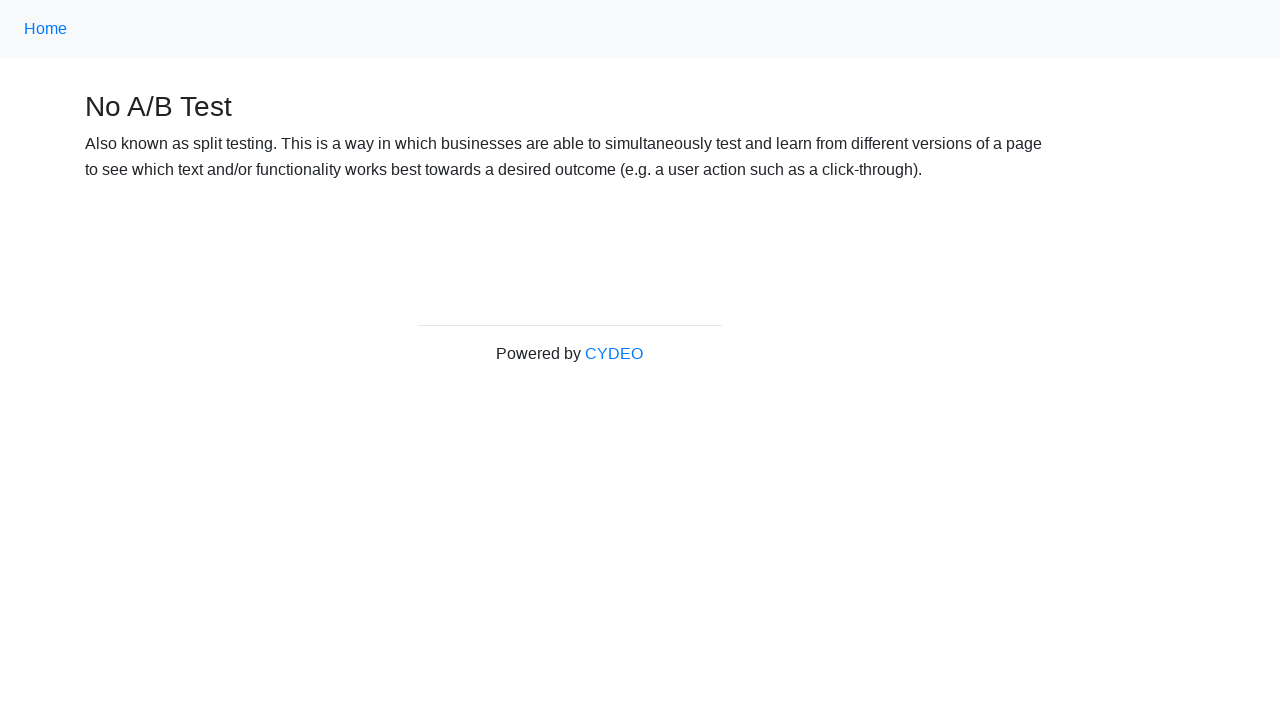